Tests dropdown and passenger selection functionality by clicking on passenger info dropdown, toggling a checkbox, incrementing adult and child counts using loops, and selecting a country from an autocomplete suggestion list.

Starting URL: https://rahulshettyacademy.com/dropdownsPractise/

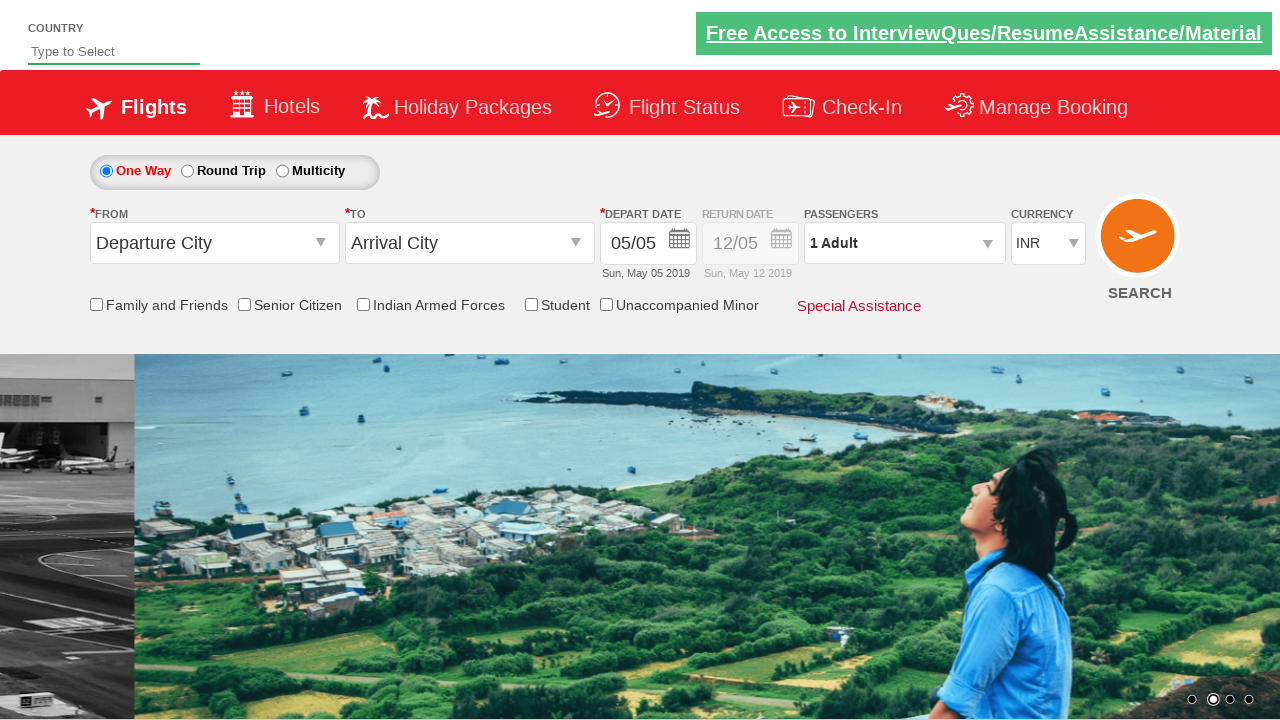

Clicked on passenger info dropdown to open it at (904, 243) on #divpaxinfo
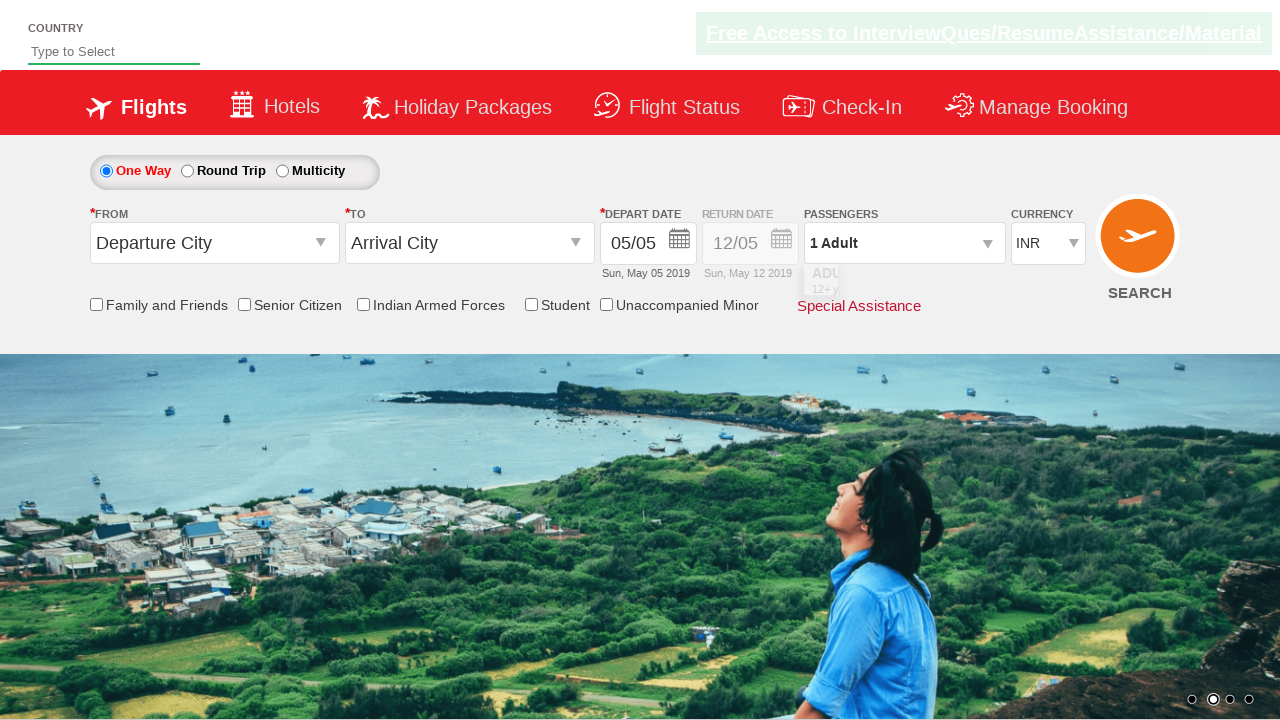

Waited 2 seconds for dropdown content to load
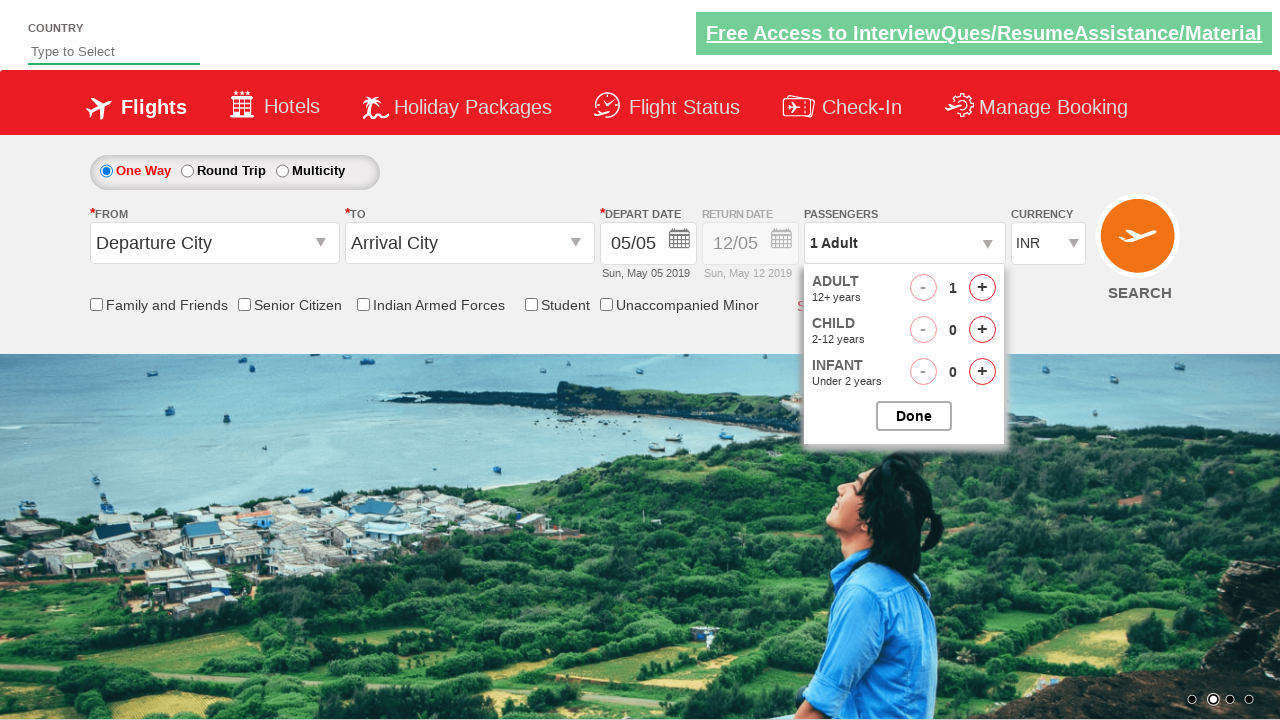

Located the IndArm checkbox element
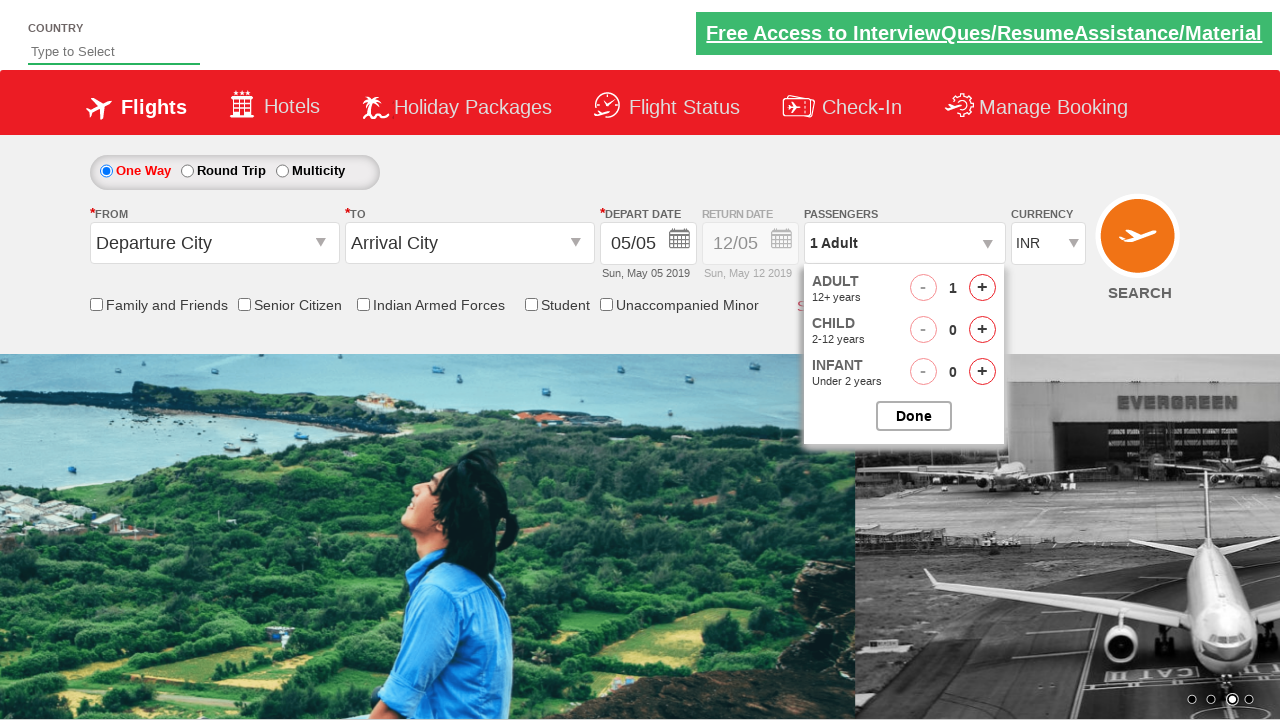

Verified checkbox is initially unchecked
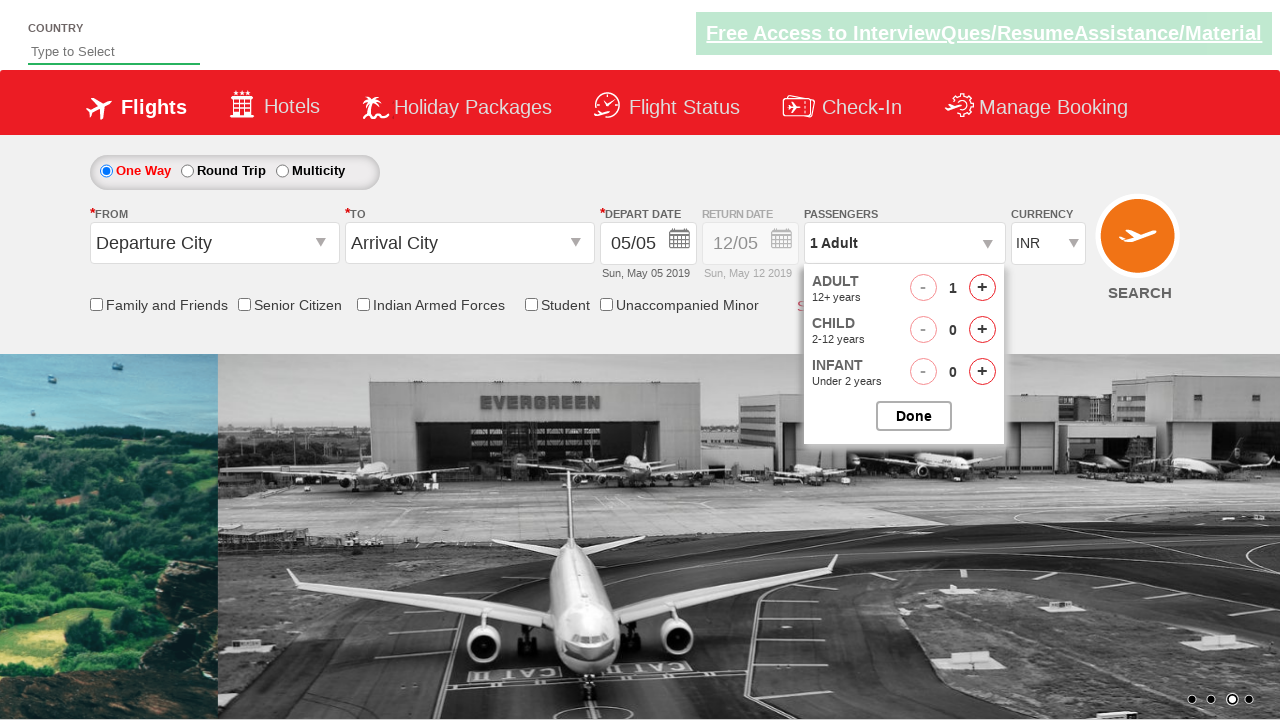

Clicked to select the IndArm checkbox at (363, 304) on input[name='ctl00$mainContent$chk_IndArm']
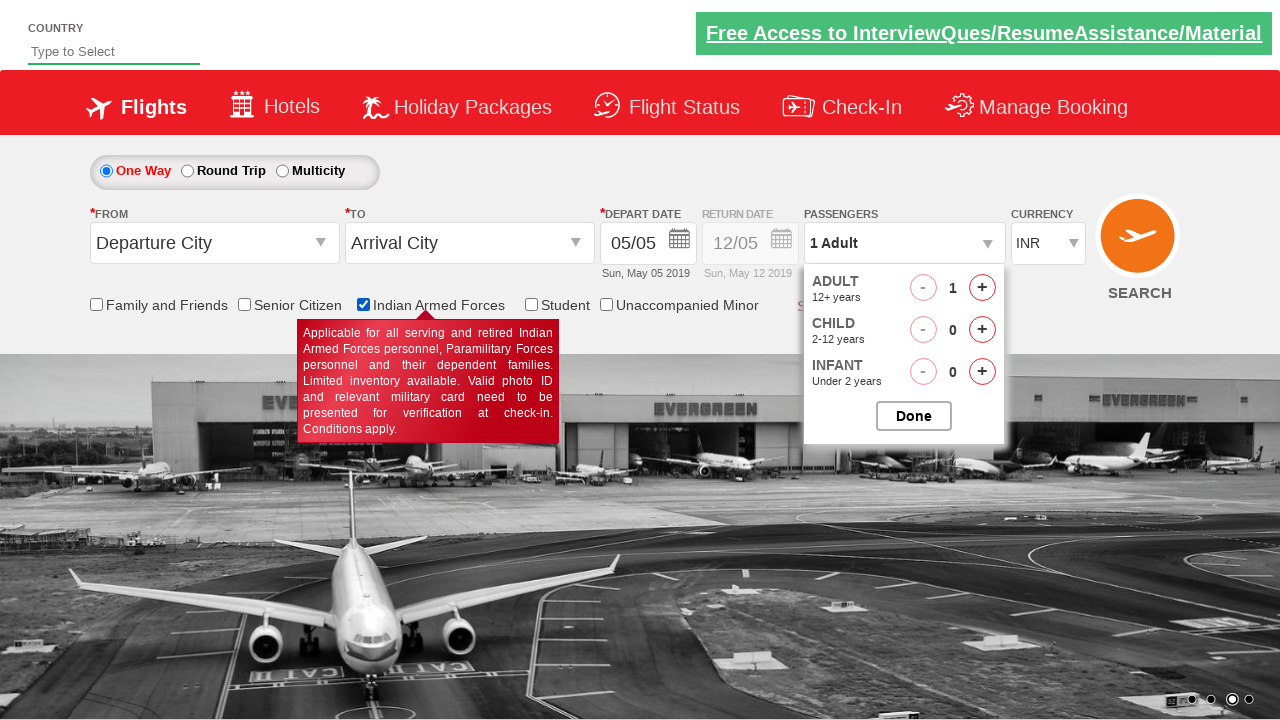

Verified checkbox is now checked
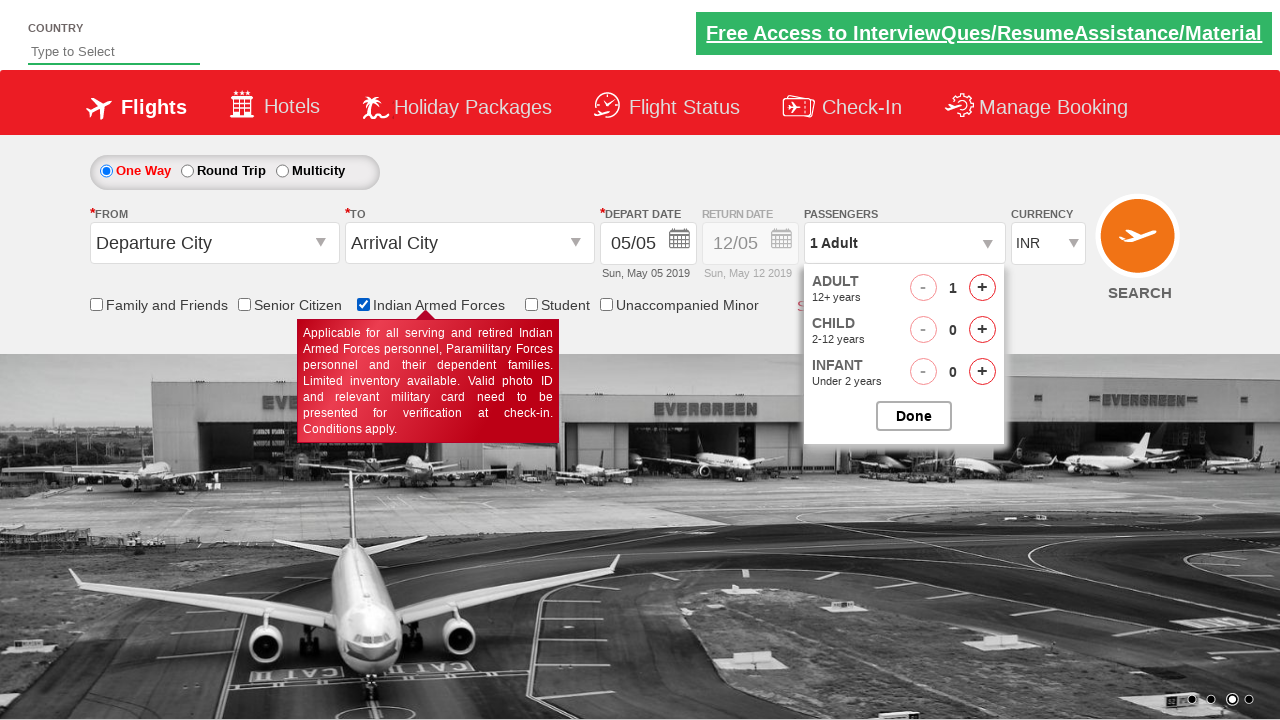

Incremented adult count (iteration 1 of 4) at (982, 288) on #hrefIncAdt
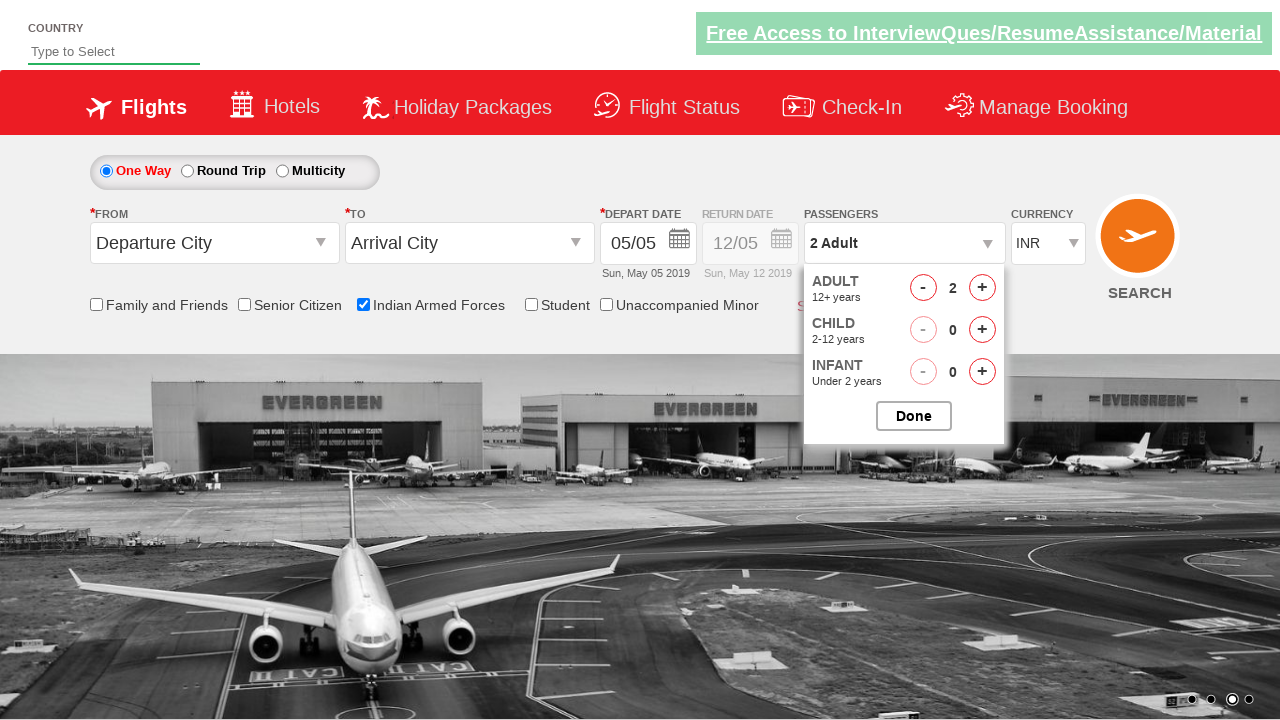

Incremented adult count (iteration 2 of 4) at (982, 288) on #hrefIncAdt
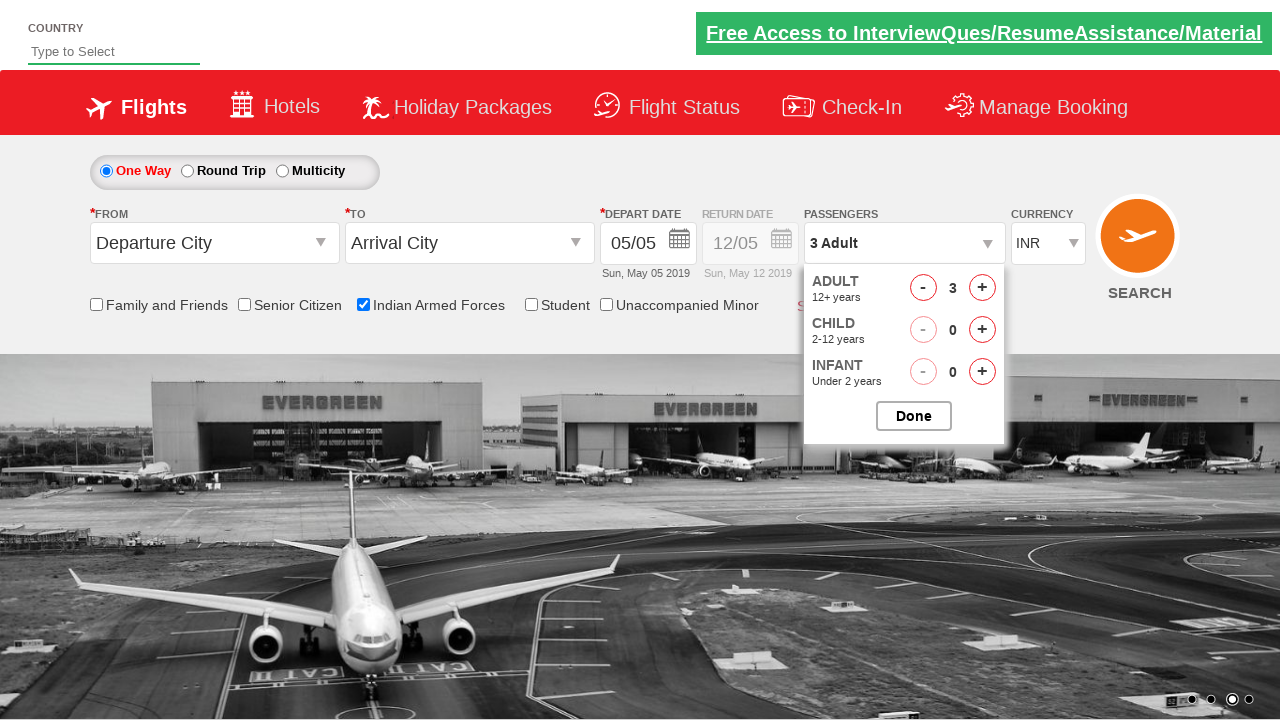

Incremented adult count (iteration 3 of 4) at (982, 288) on #hrefIncAdt
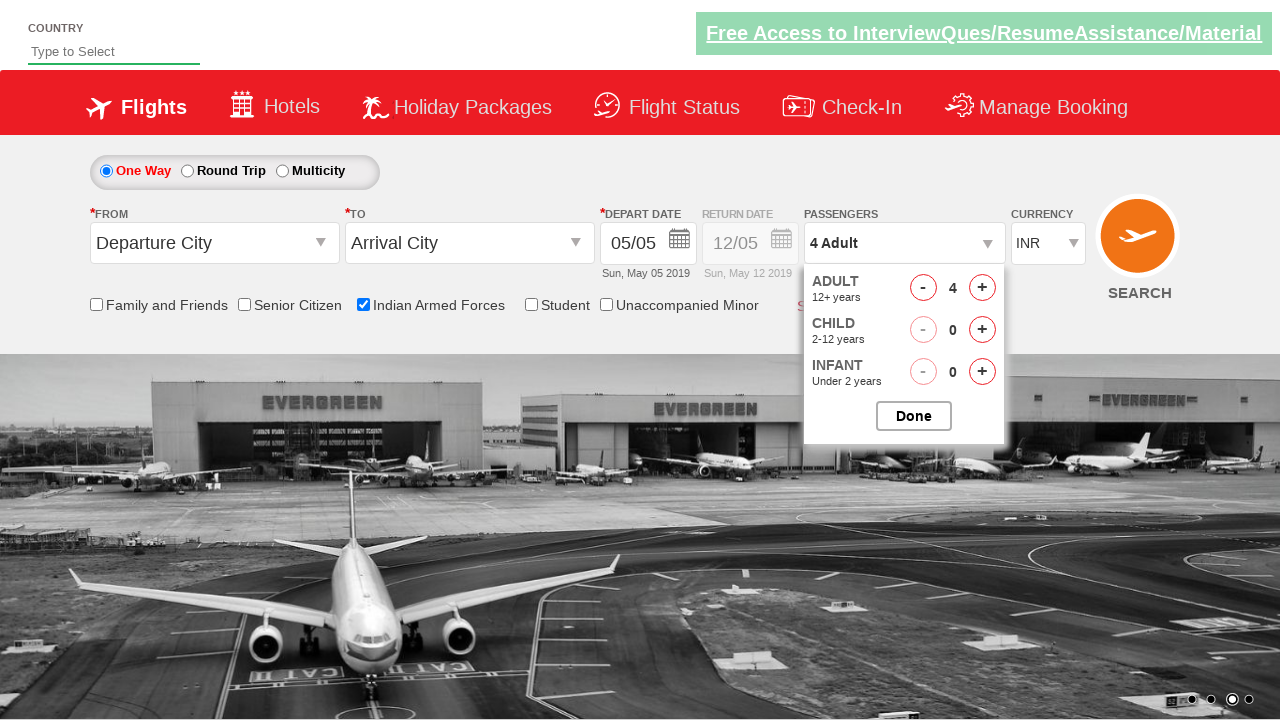

Incremented adult count (iteration 4 of 4) at (982, 288) on #hrefIncAdt
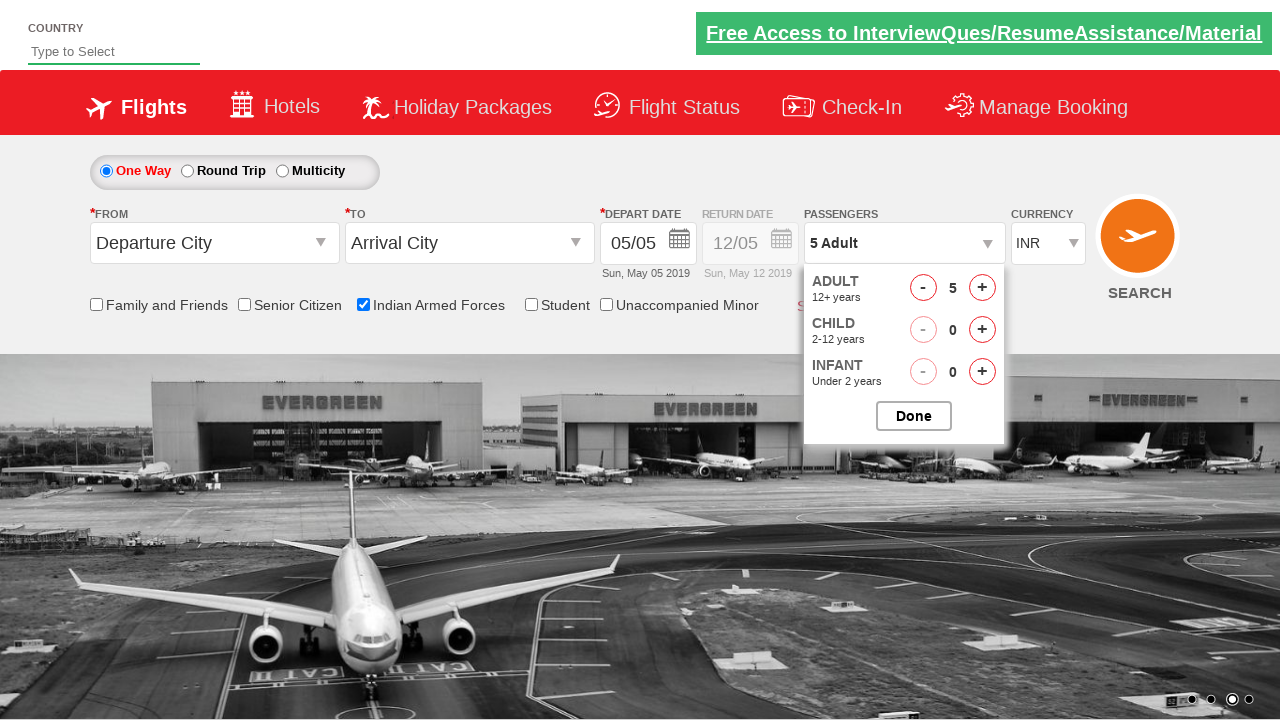

Incremented child count (iteration 1 of 3) at (982, 330) on #hrefIncChd
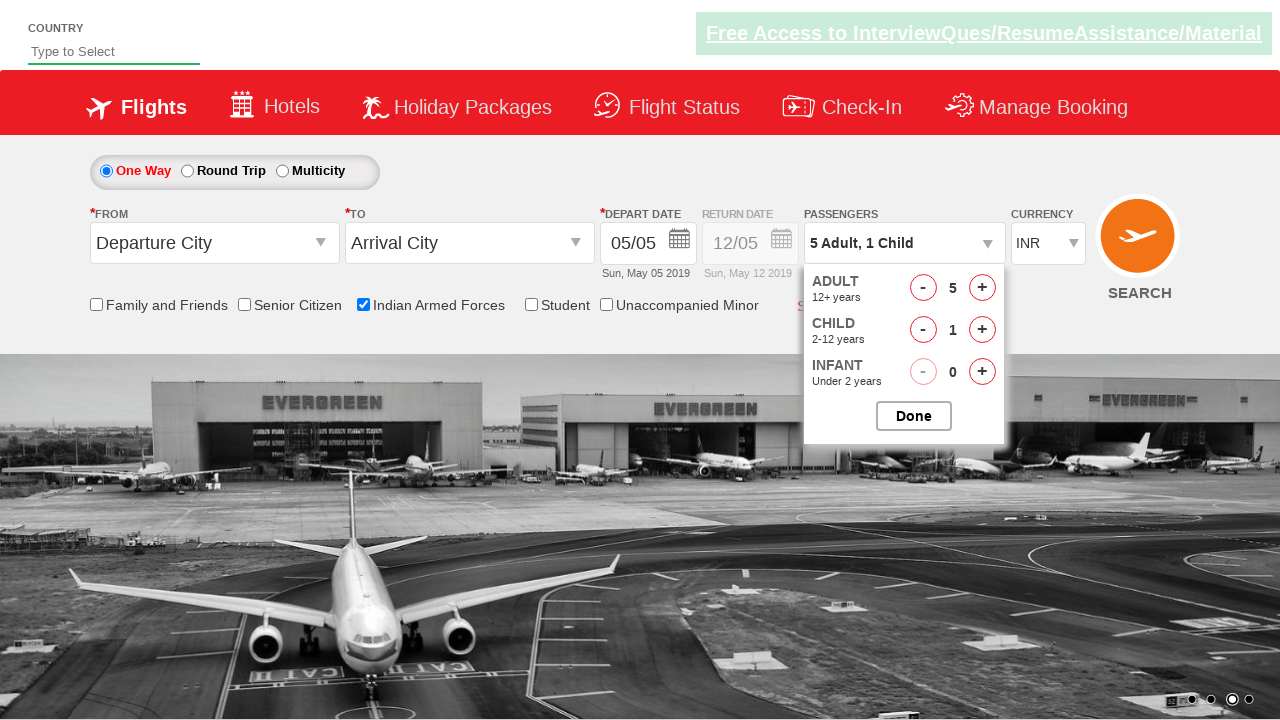

Incremented child count (iteration 2 of 3) at (982, 330) on #hrefIncChd
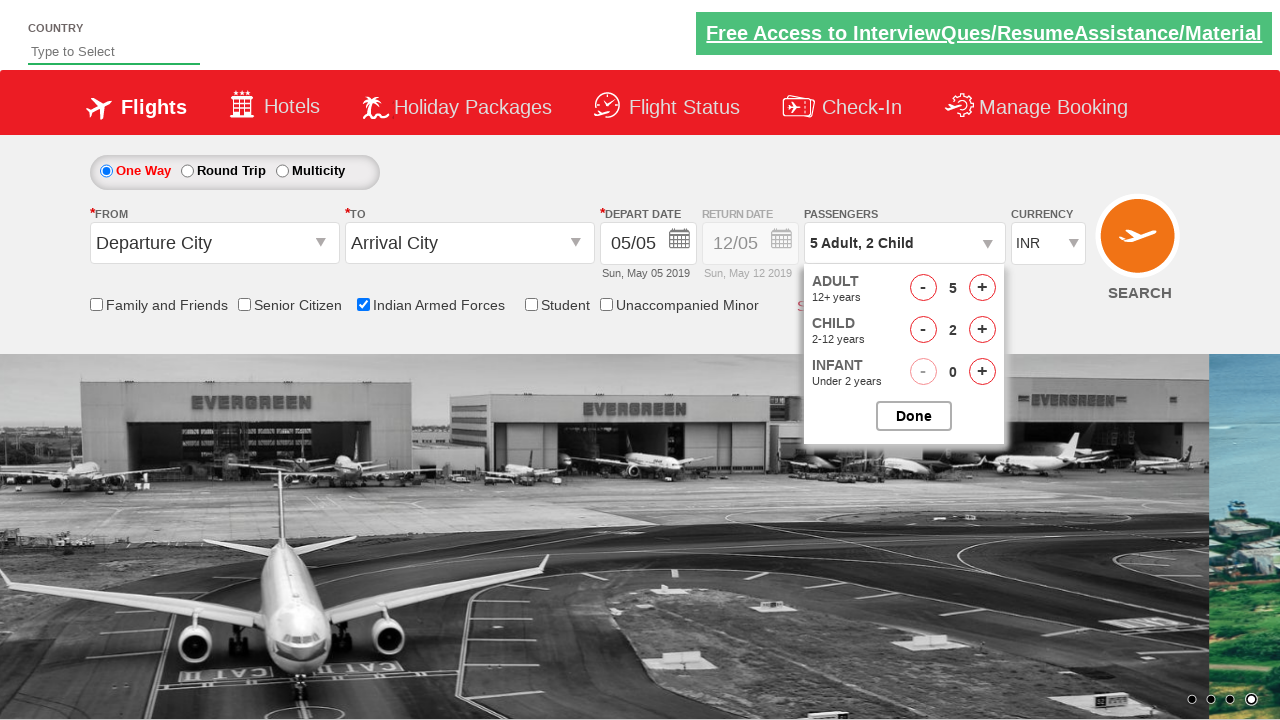

Incremented child count (iteration 3 of 3) at (982, 330) on #hrefIncChd
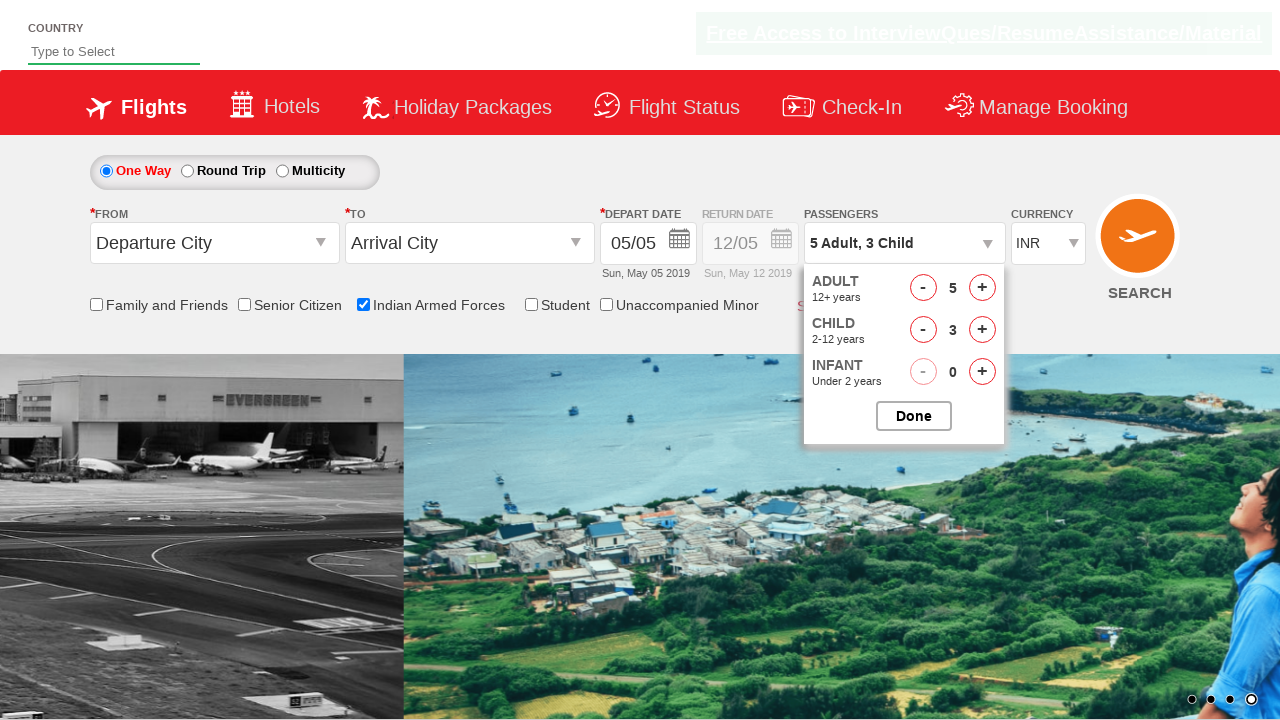

Closed the passenger options dropdown at (914, 416) on #btnclosepaxoption
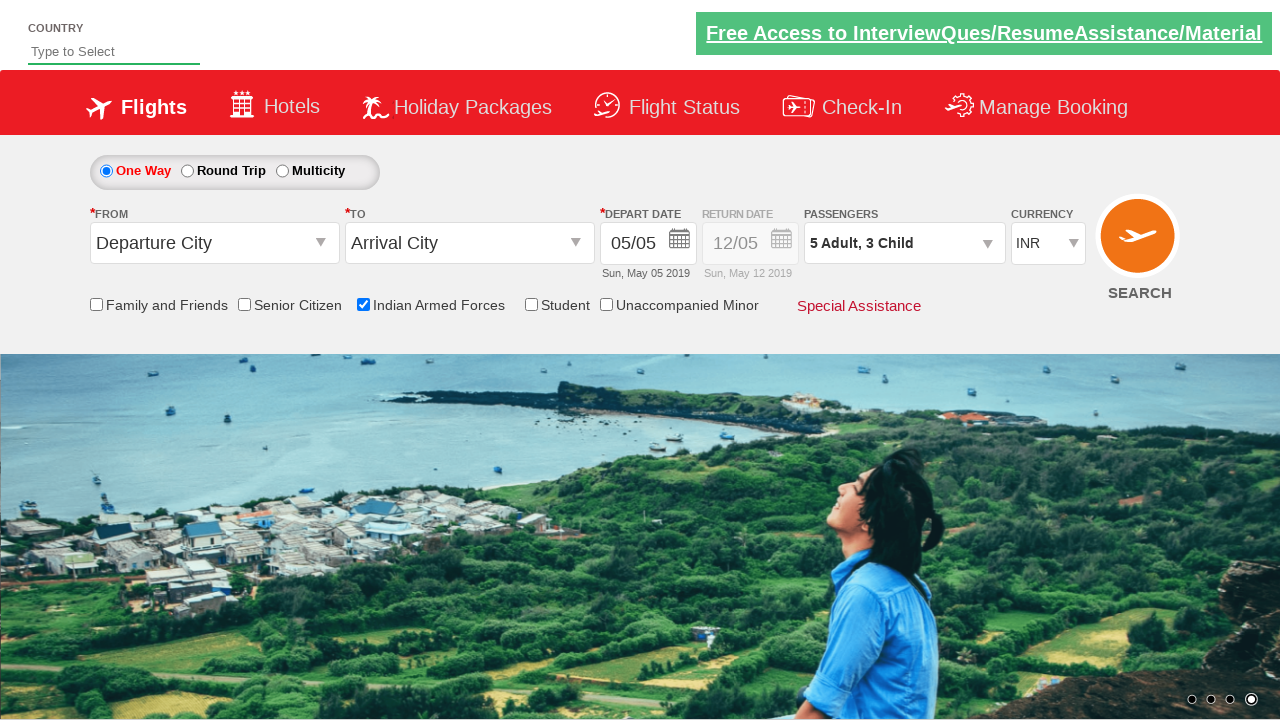

Typed 'ind' into the autocomplete field on #autosuggest
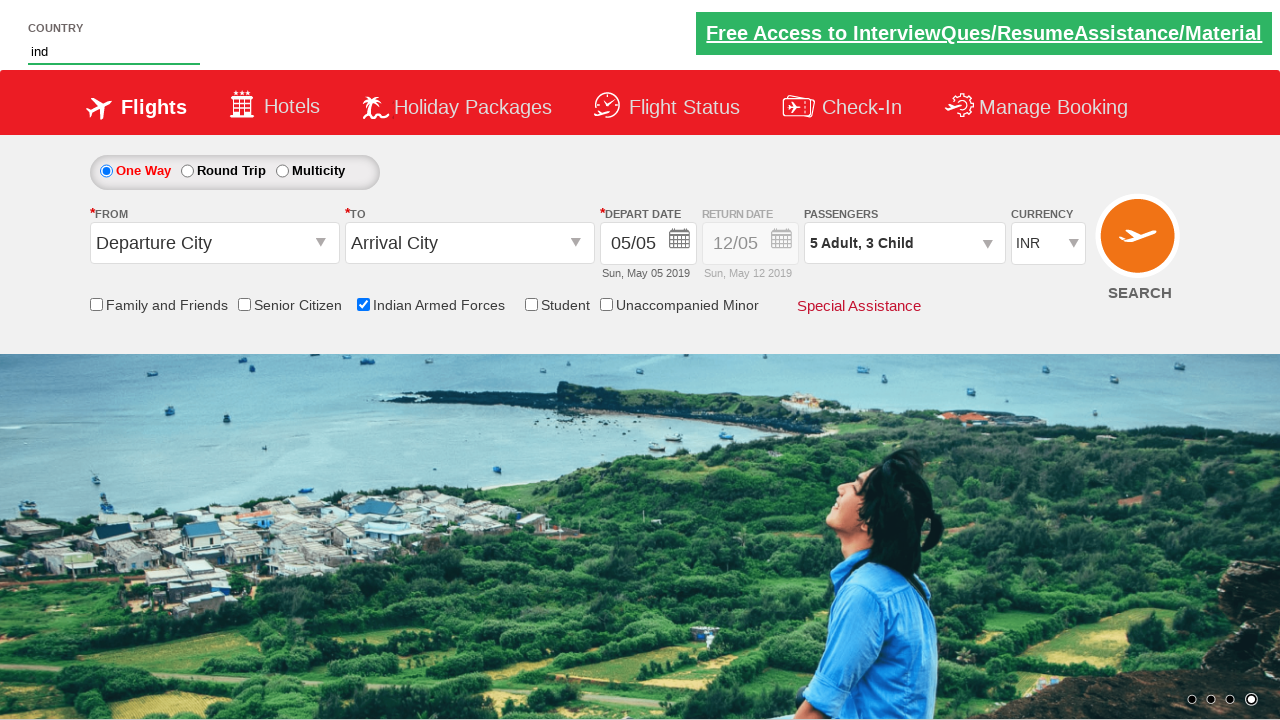

Waited for autocomplete suggestions to appear
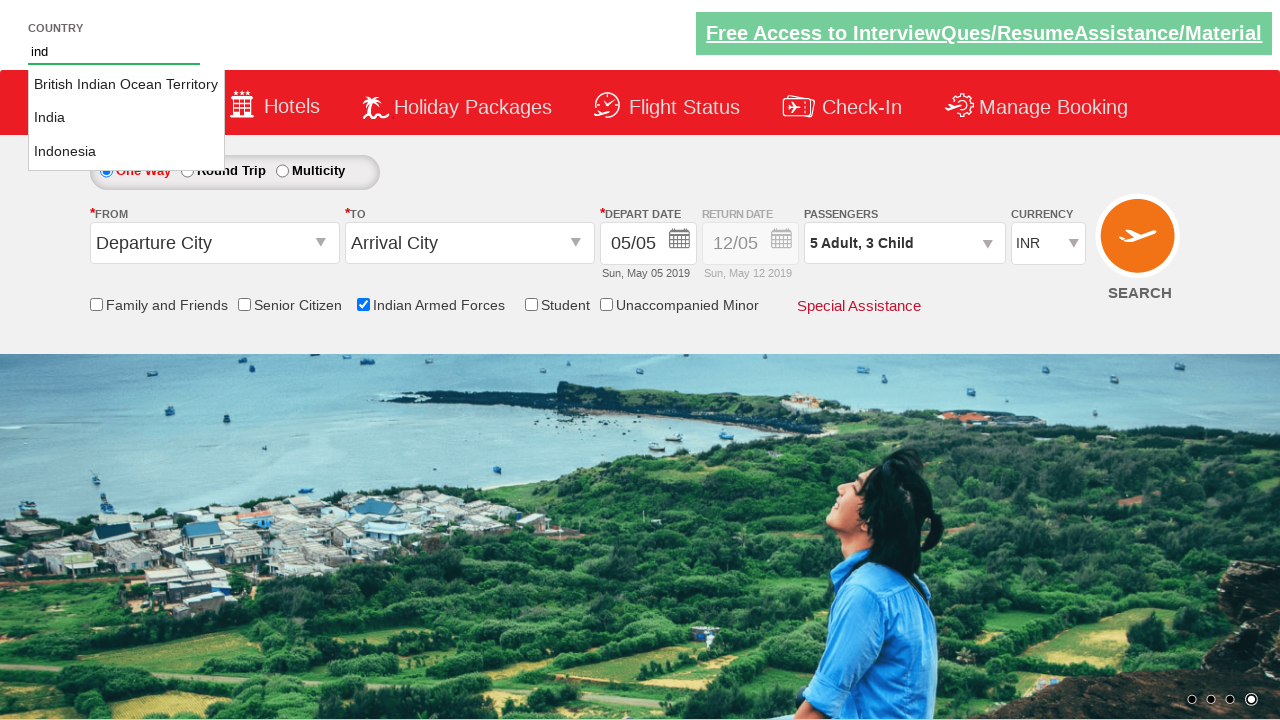

Retrieved all autocomplete suggestion options
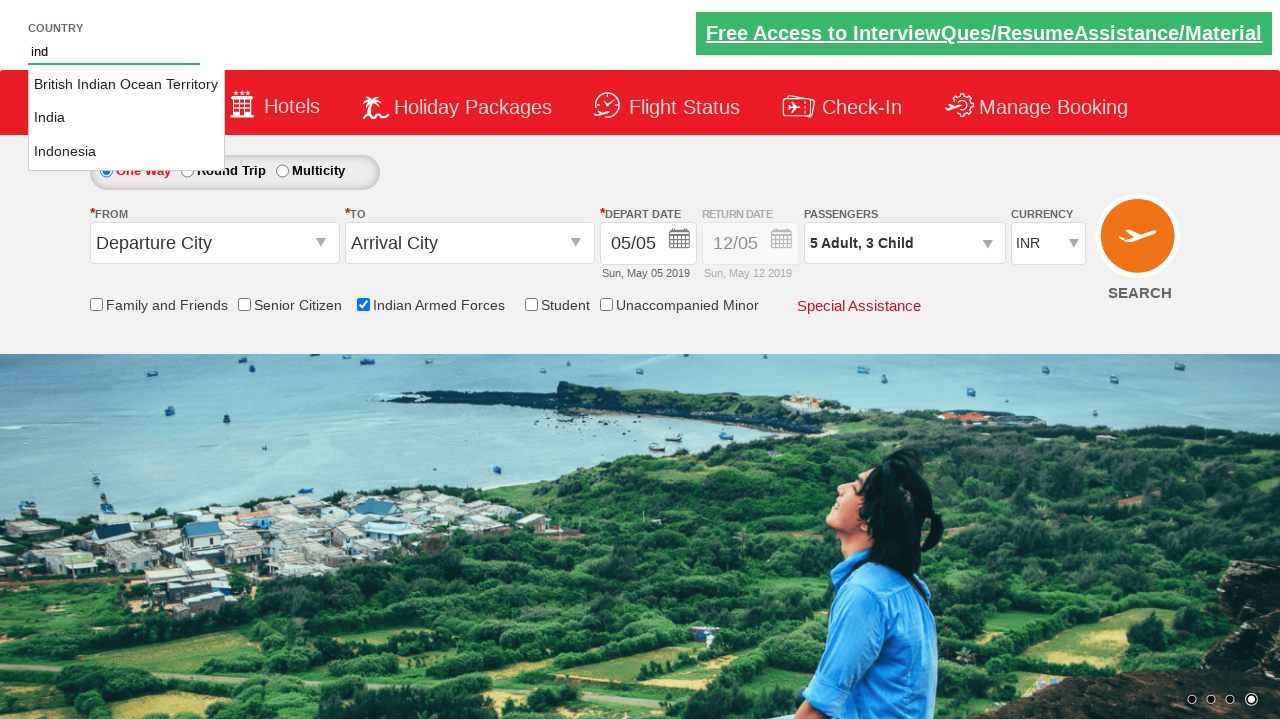

Selected 'India' from autocomplete suggestions at (126, 118) on li.ui-menu-item >> nth=1
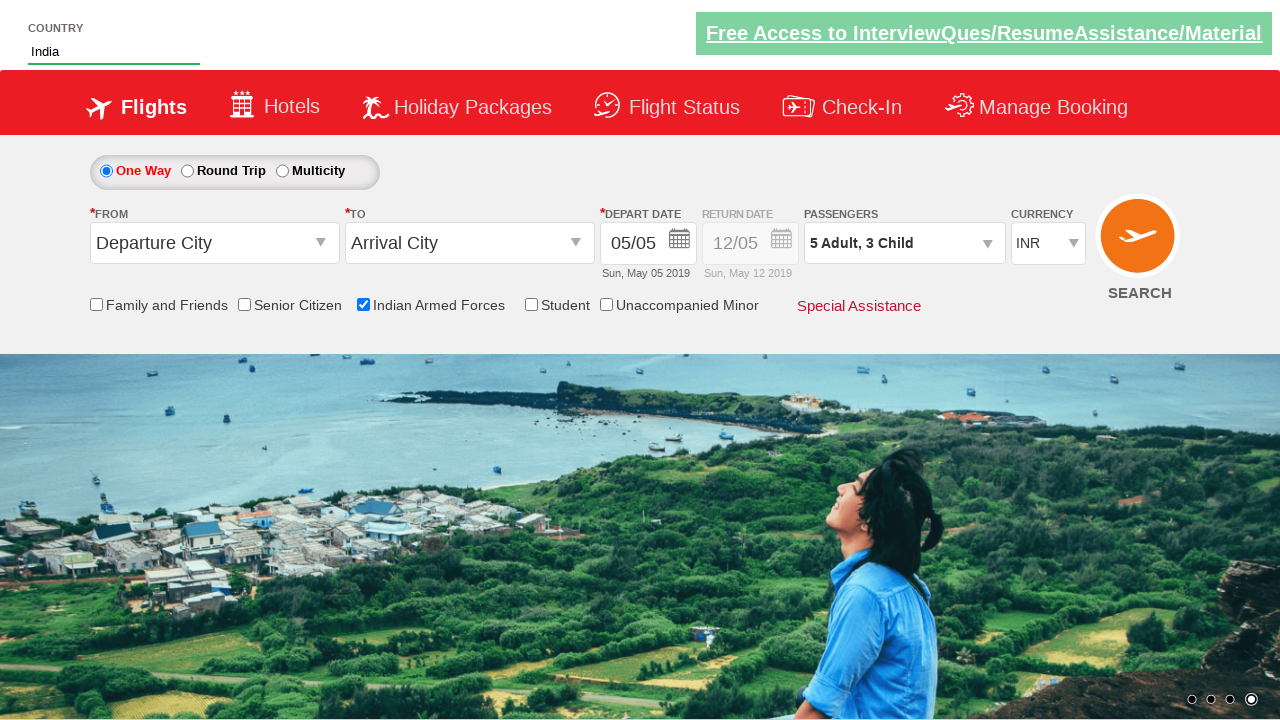

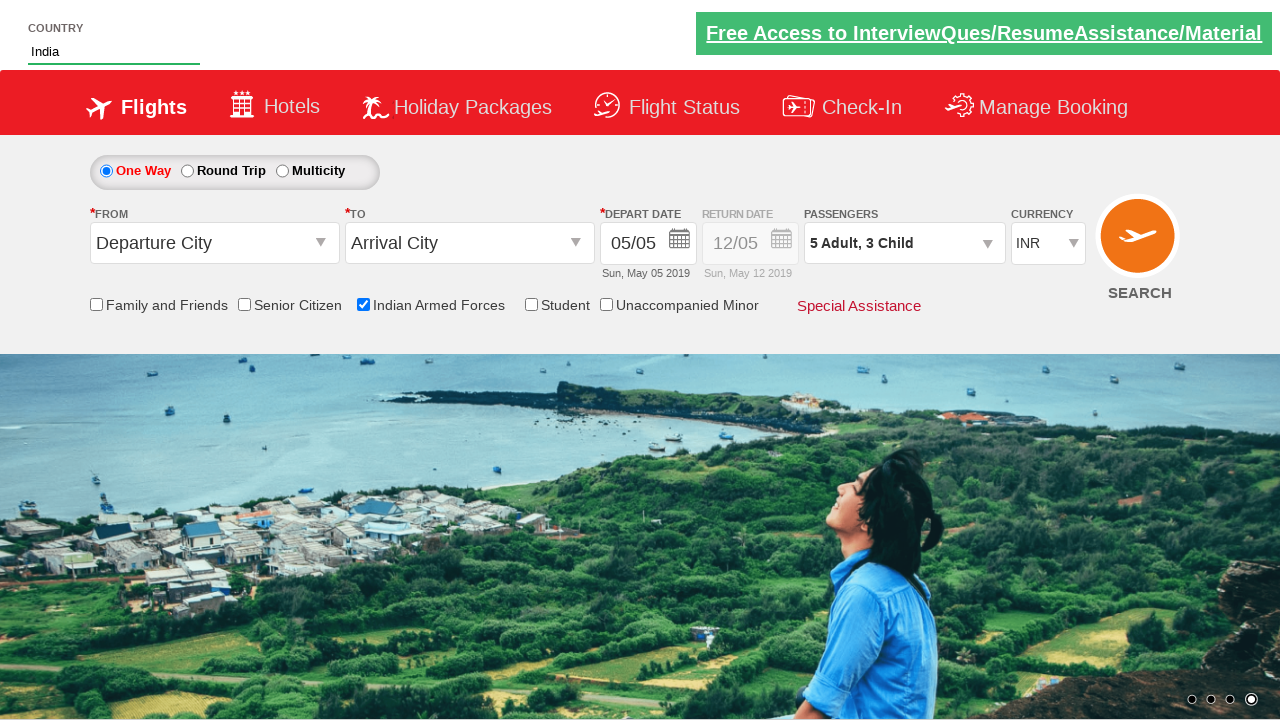